Navigates to Flipkart homepage and verifies the page loads successfully

Starting URL: https://www.flipkart.com/

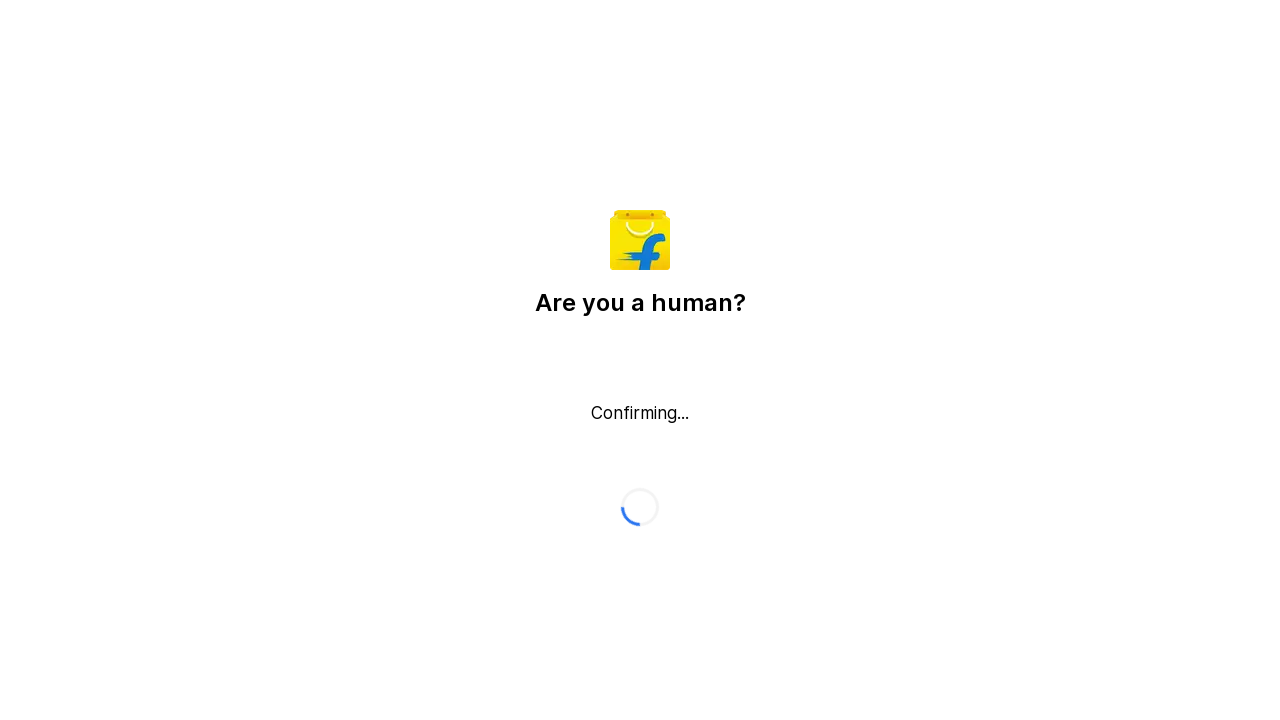

Waited for page DOM to load on Flipkart homepage
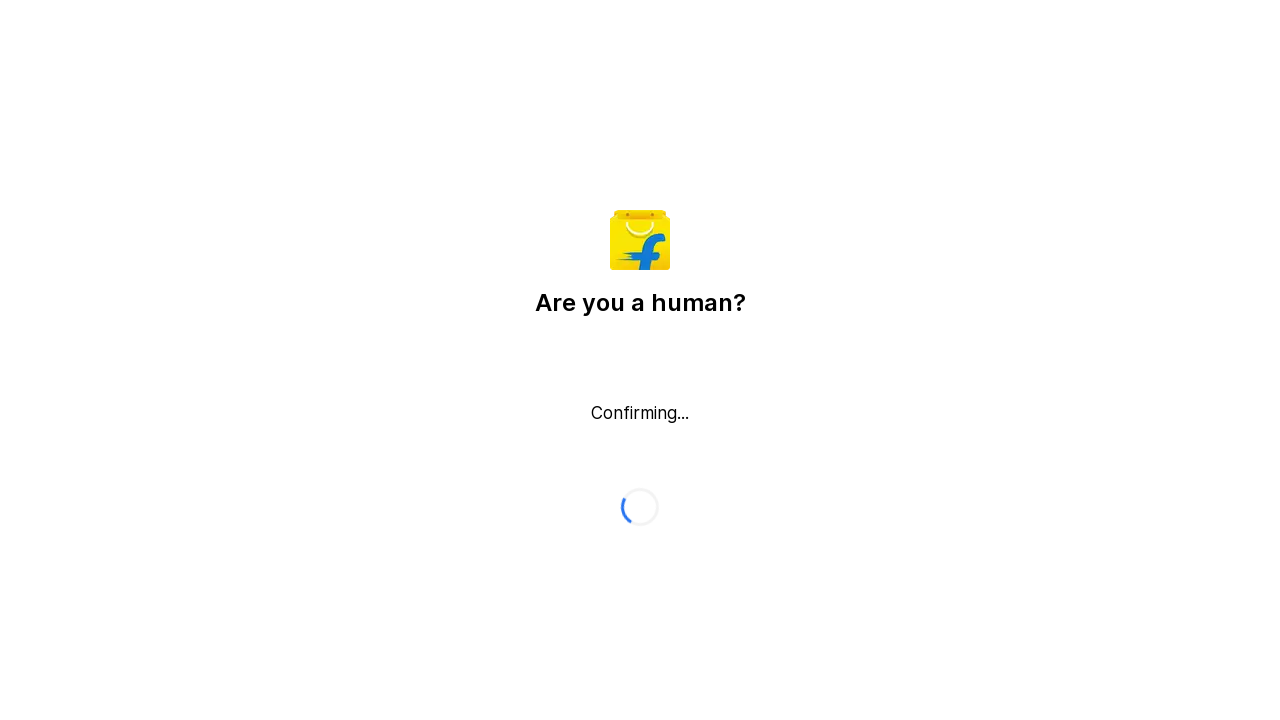

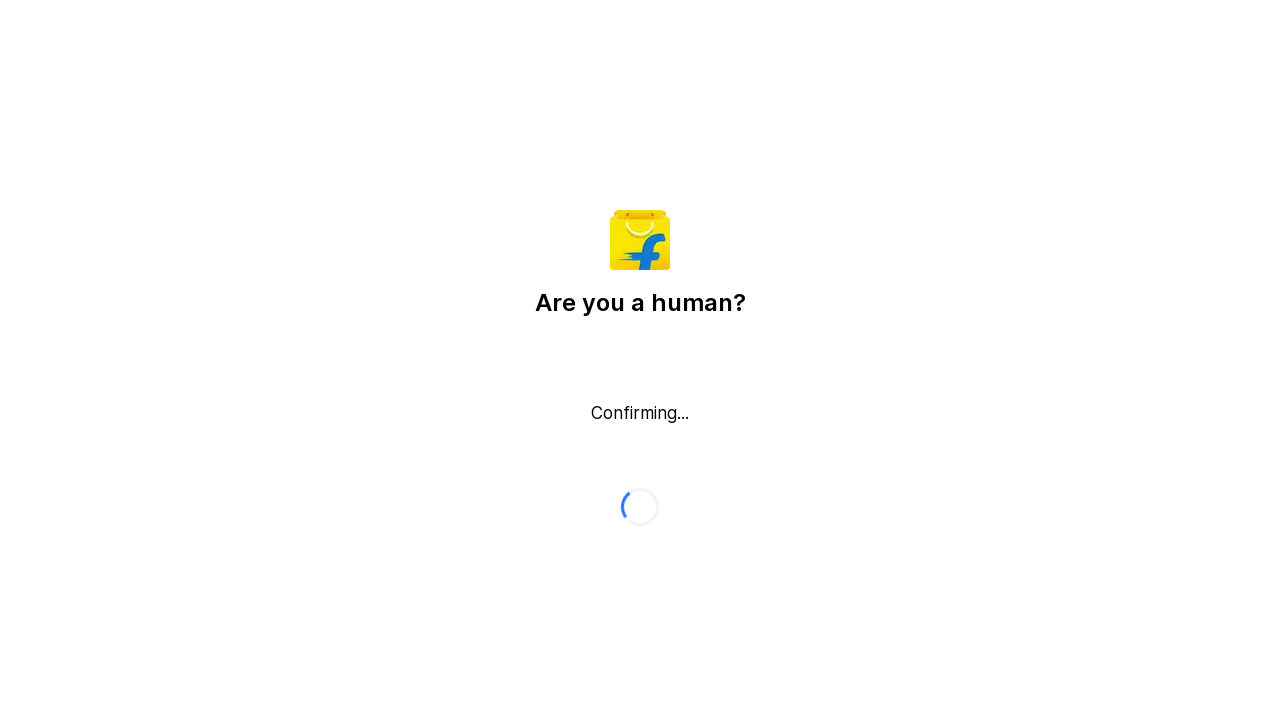